Navigates to a bus stop information page and verifies that the bus arrival data table loads correctly by waiting for table rows to appear.

Starting URL: http://infobus.vitrasa.es:8002/Default.aspx?parada=14227

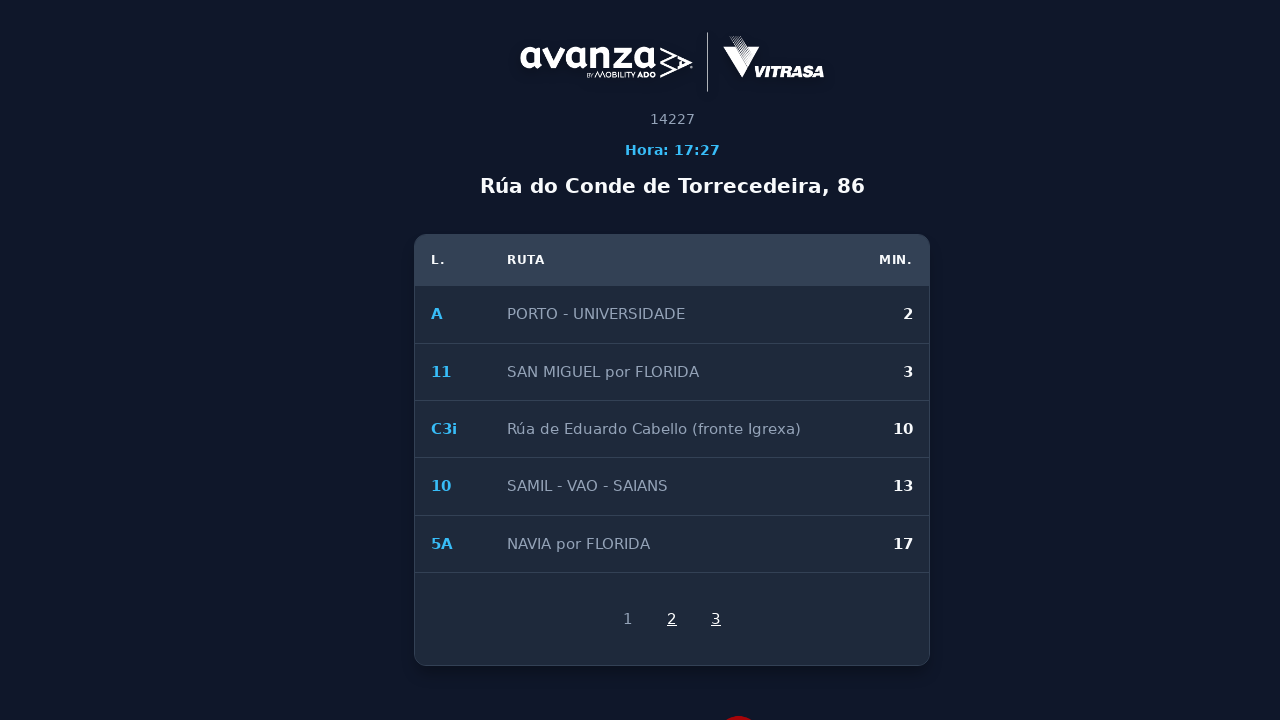

Navigated to bus stop information page for parada 14227
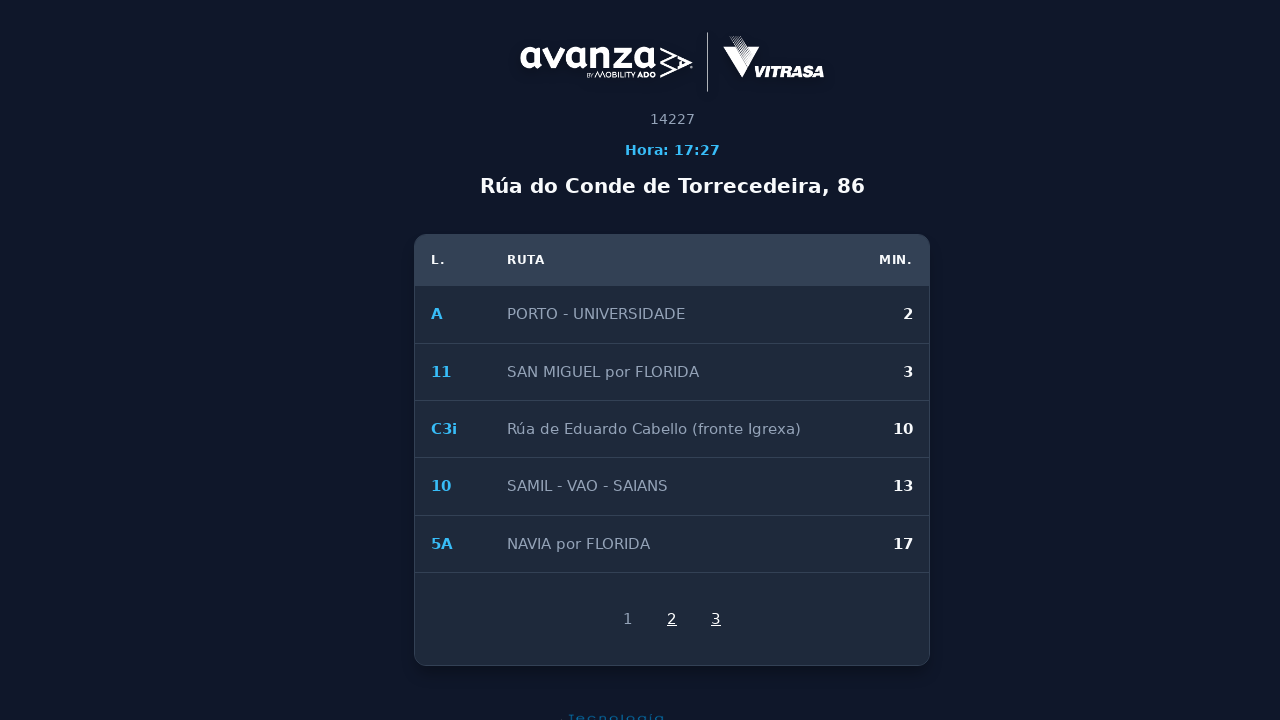

Bus arrival data table rows loaded successfully
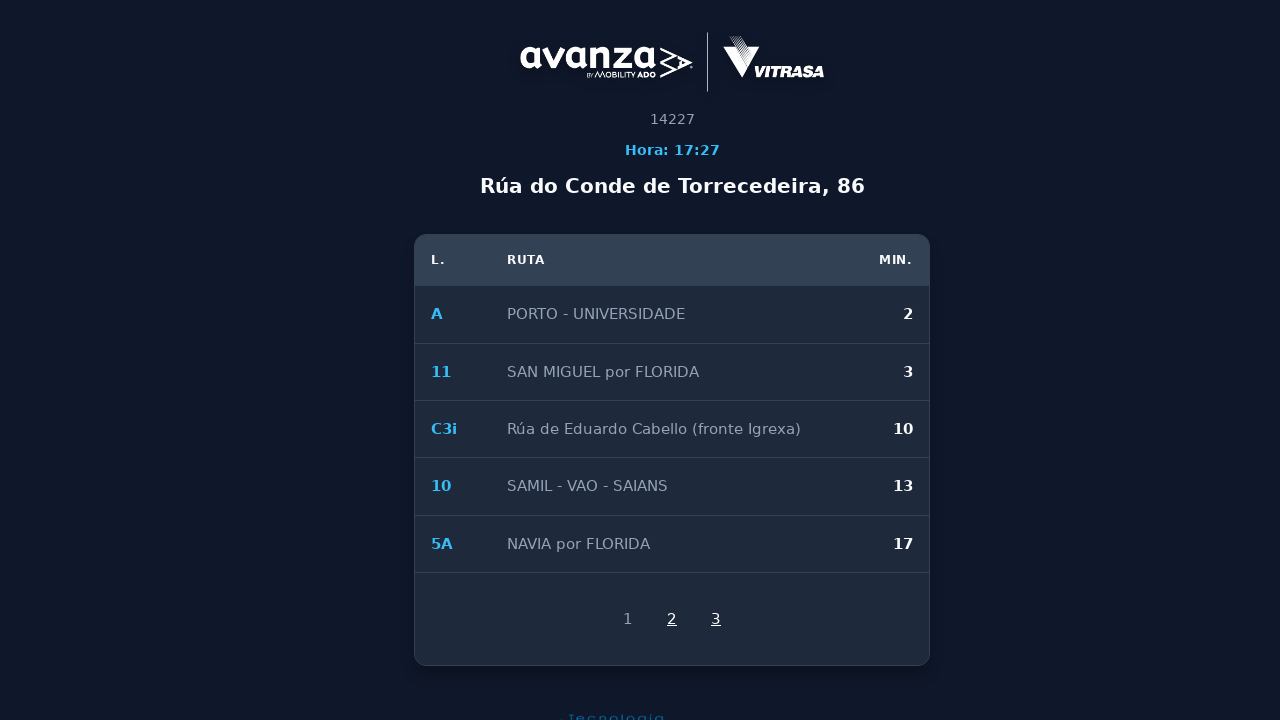

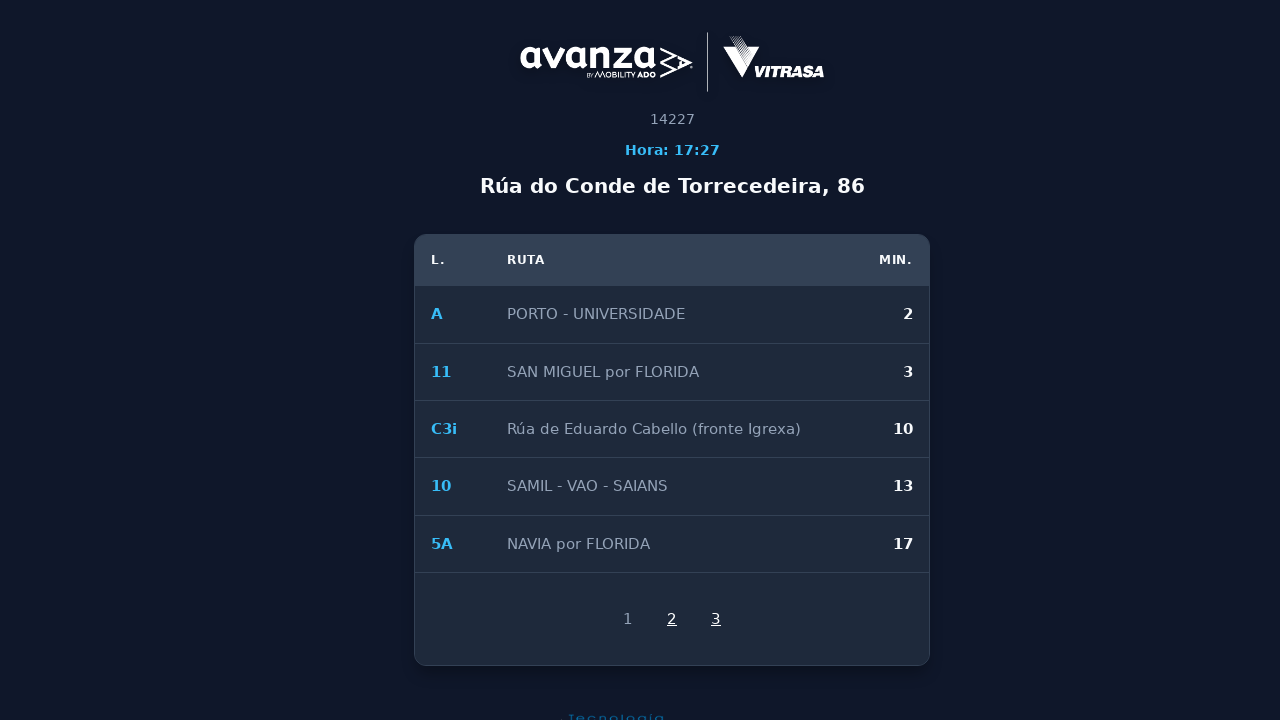